Tests clicking a JavaScript alert button and accepting the alert dialog, then verifies the result message

Starting URL: https://the-internet.herokuapp.com/javascript_alerts

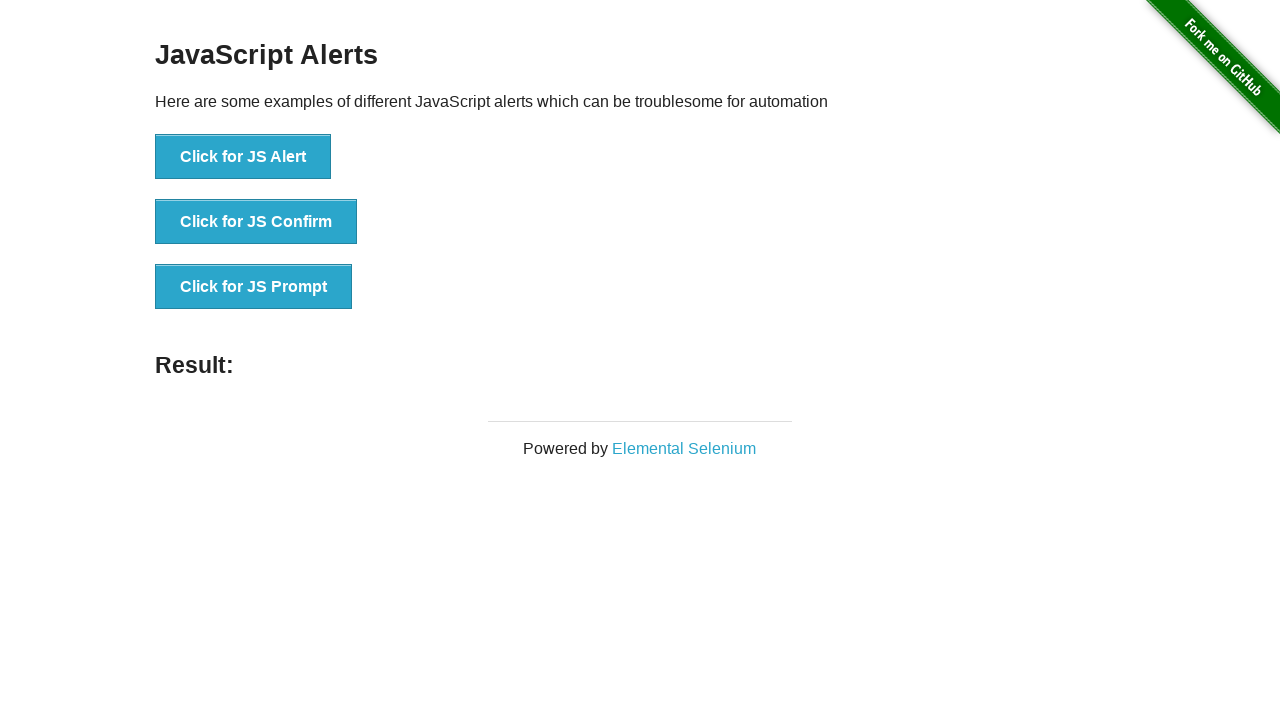

Clicked the JavaScript Alert button at (243, 157) on xpath=//button[contains(text(), 'Click for JS Alert')]
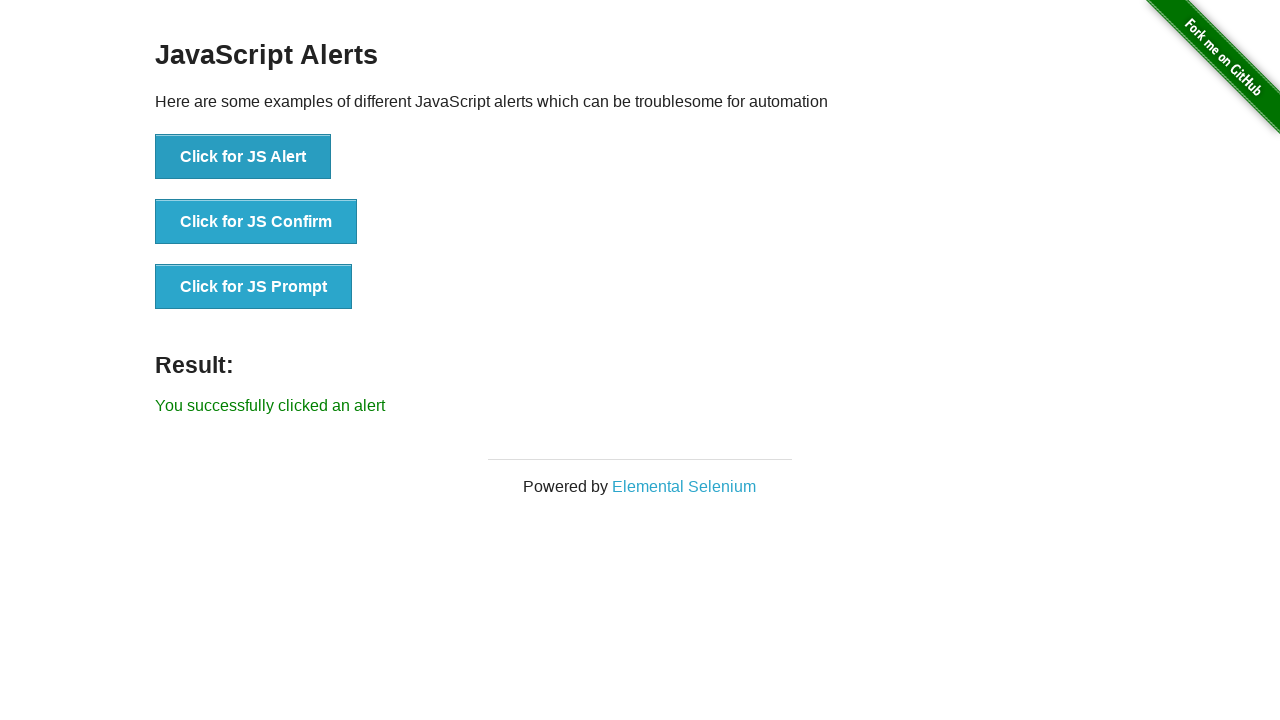

Set up dialog handler to accept alert
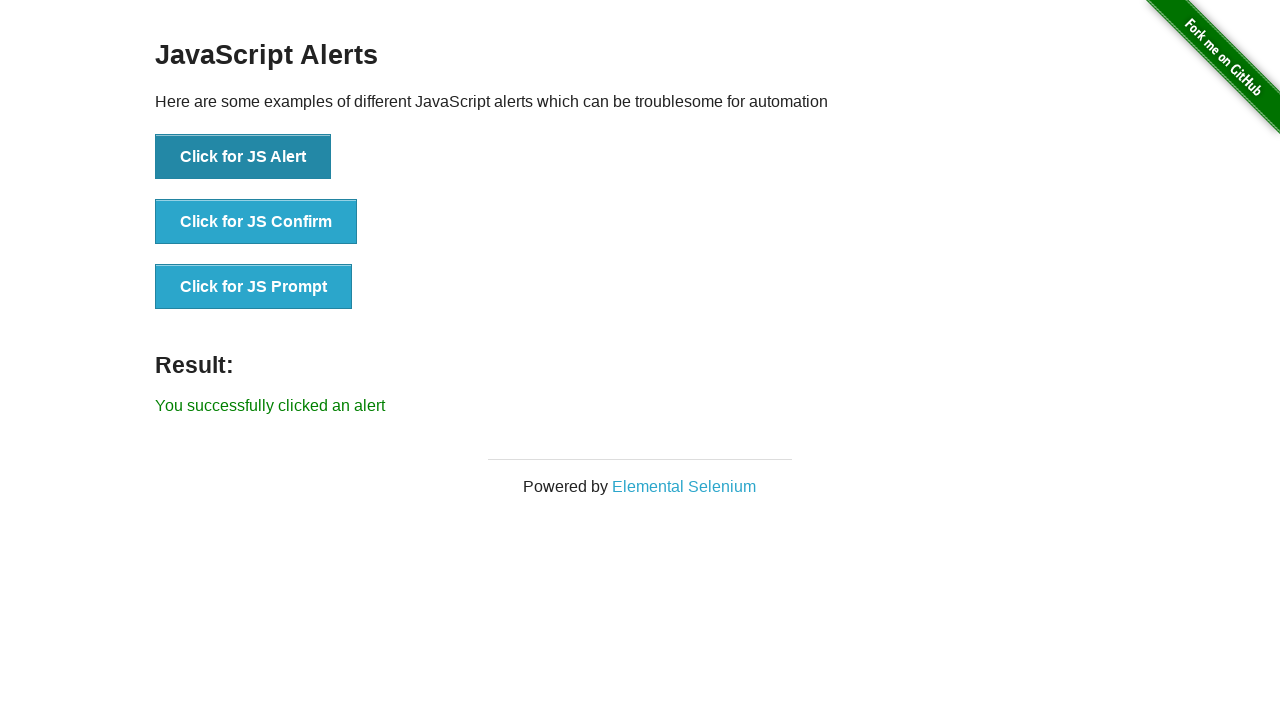

Alert was accepted and result message appeared
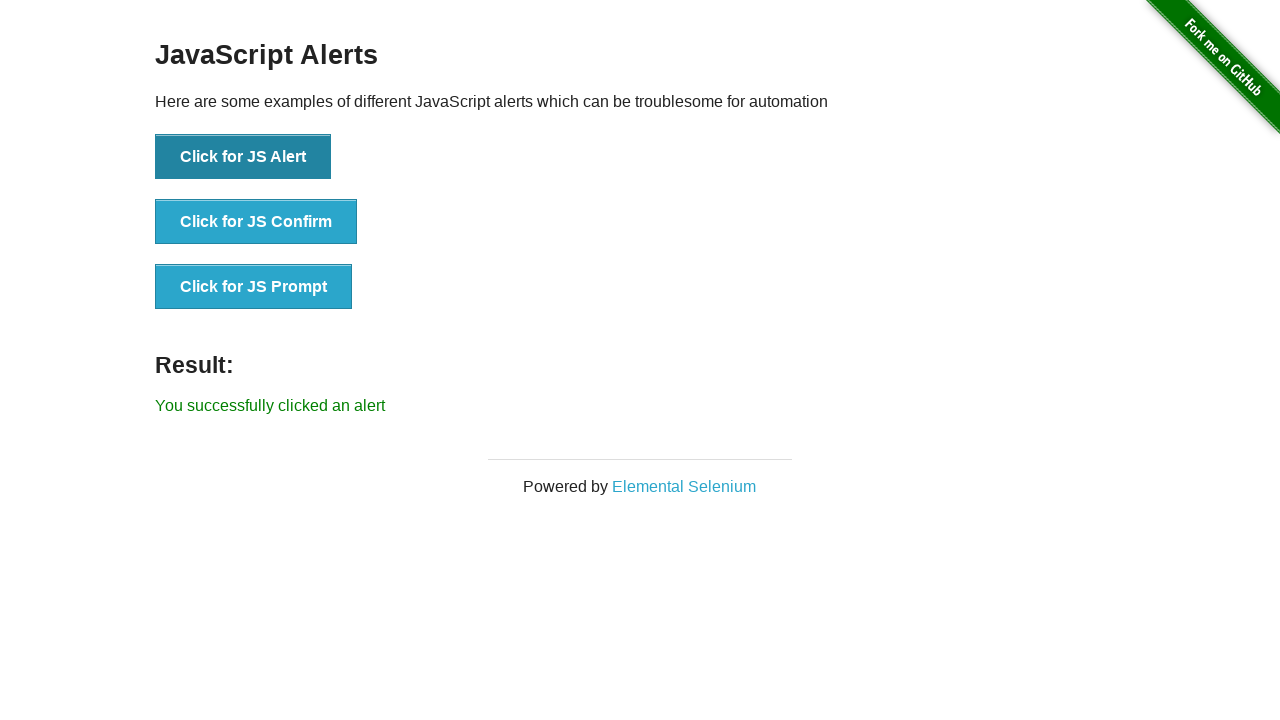

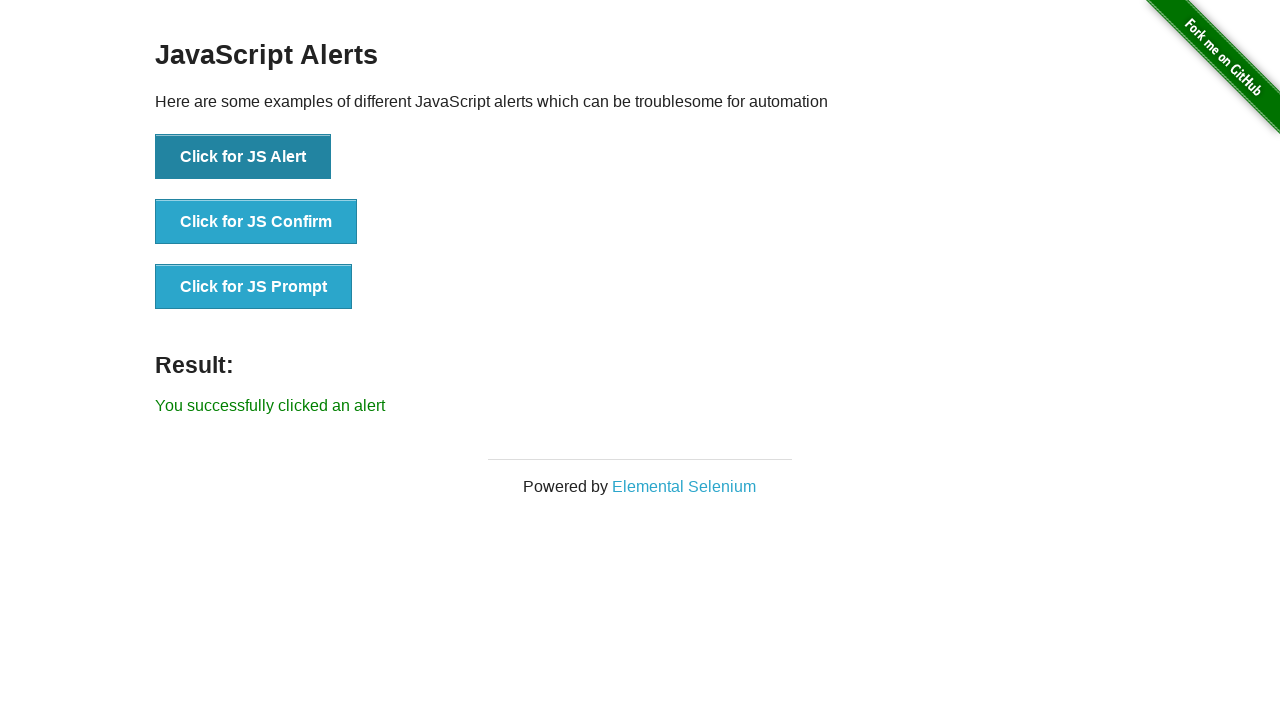